Tests registration form submission by filling in all required fields including name, email, password, phone, gender, date of birth, department, job title, and programming language selection

Starting URL: https://practice.cydeo.com/registration_form

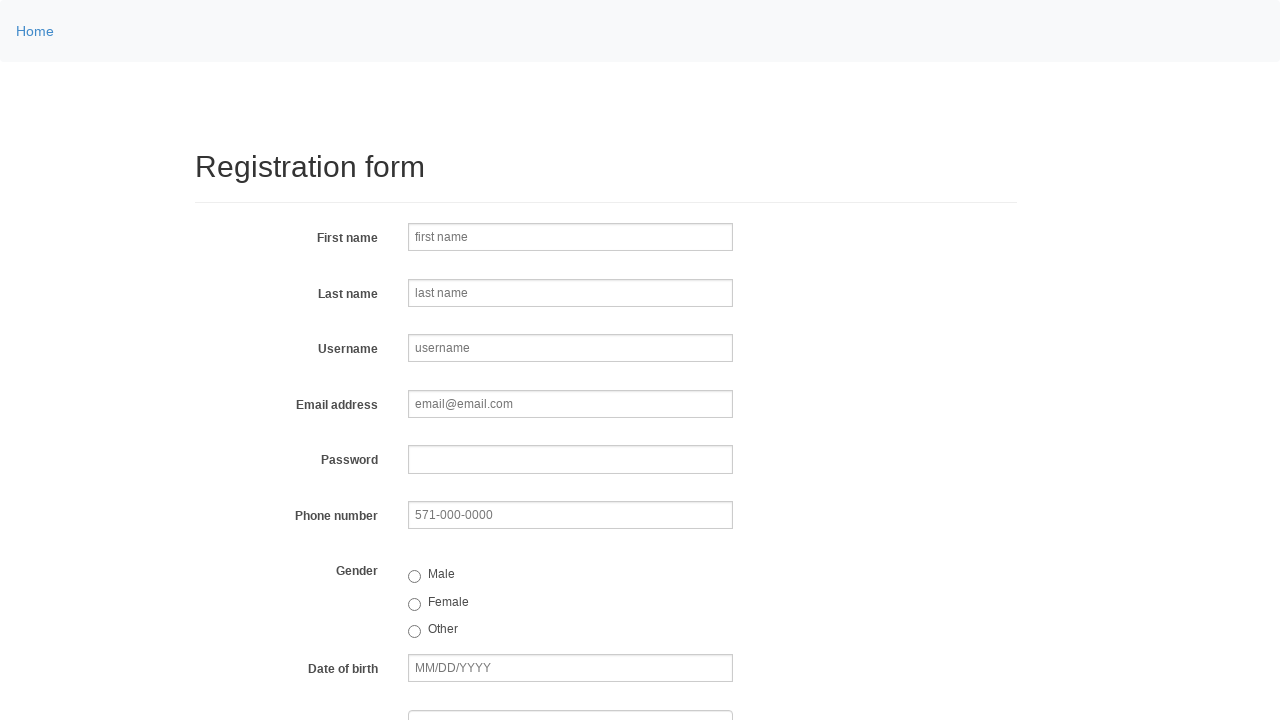

Filled first name field with 'John' on input[name='firstname']
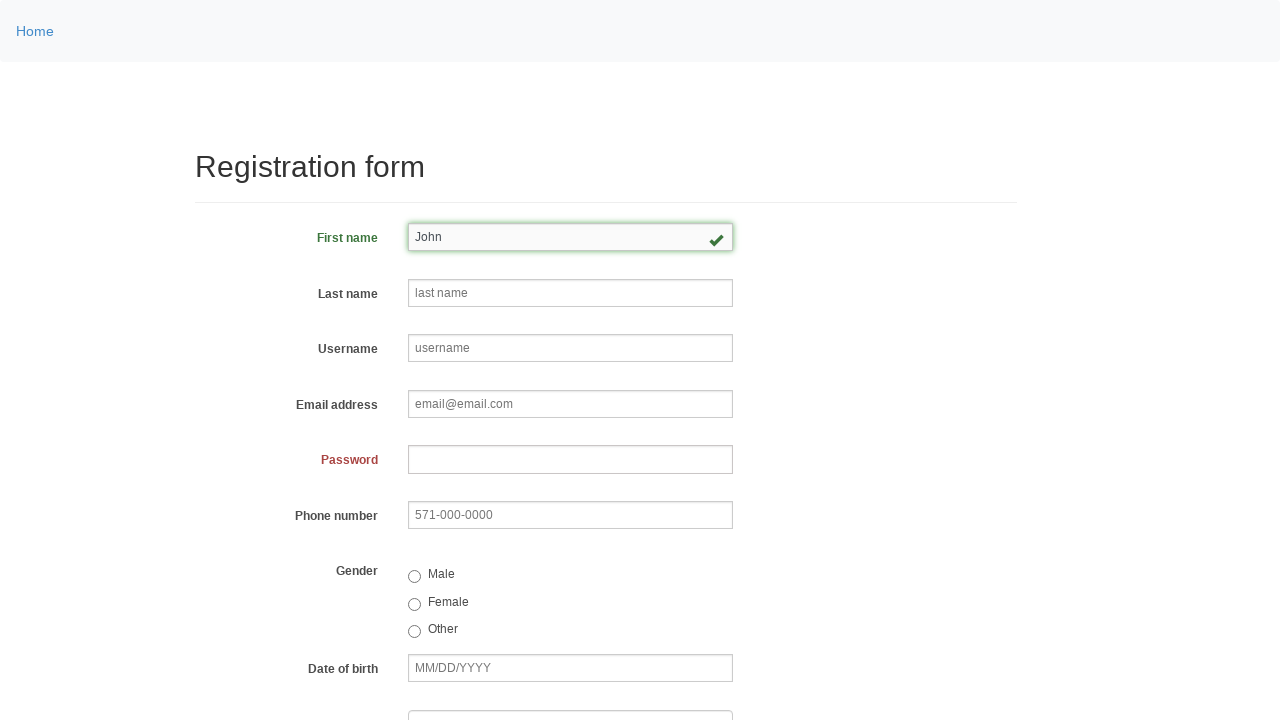

Filled last name field with 'SmithDoe' on input[name='lastname']
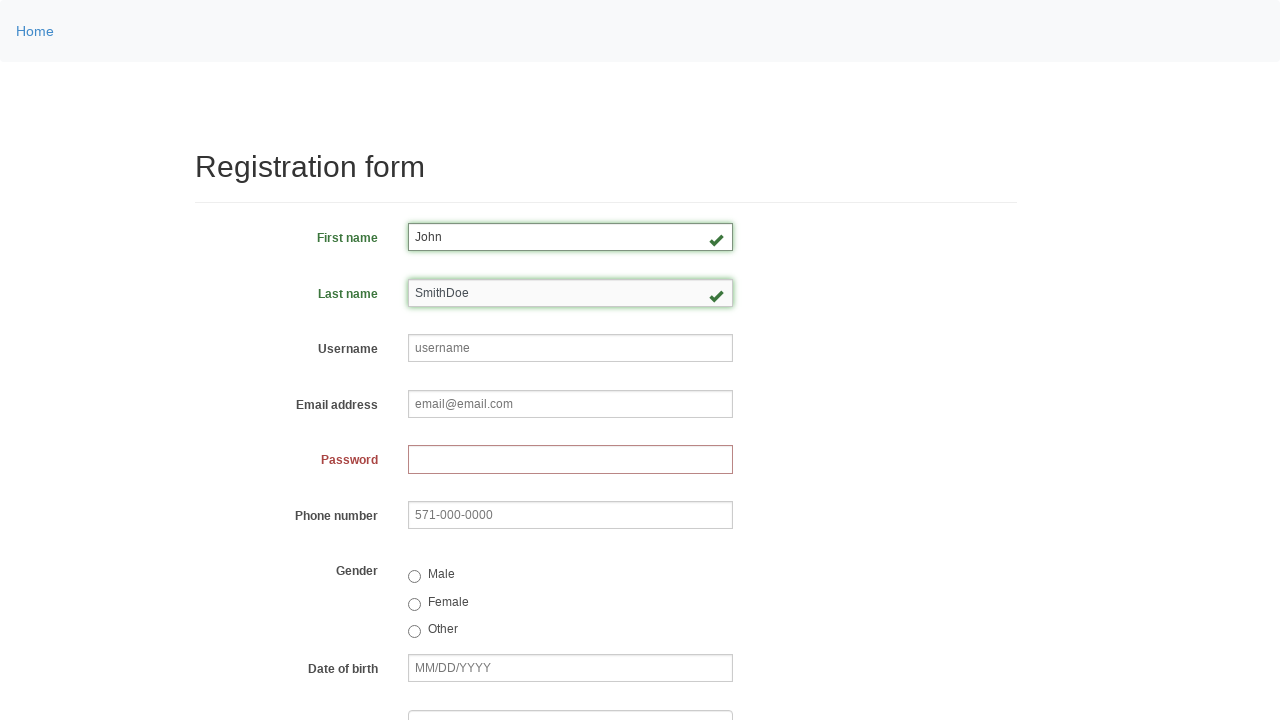

Filled username field with 'johnsmithdoe' on input[name='username']
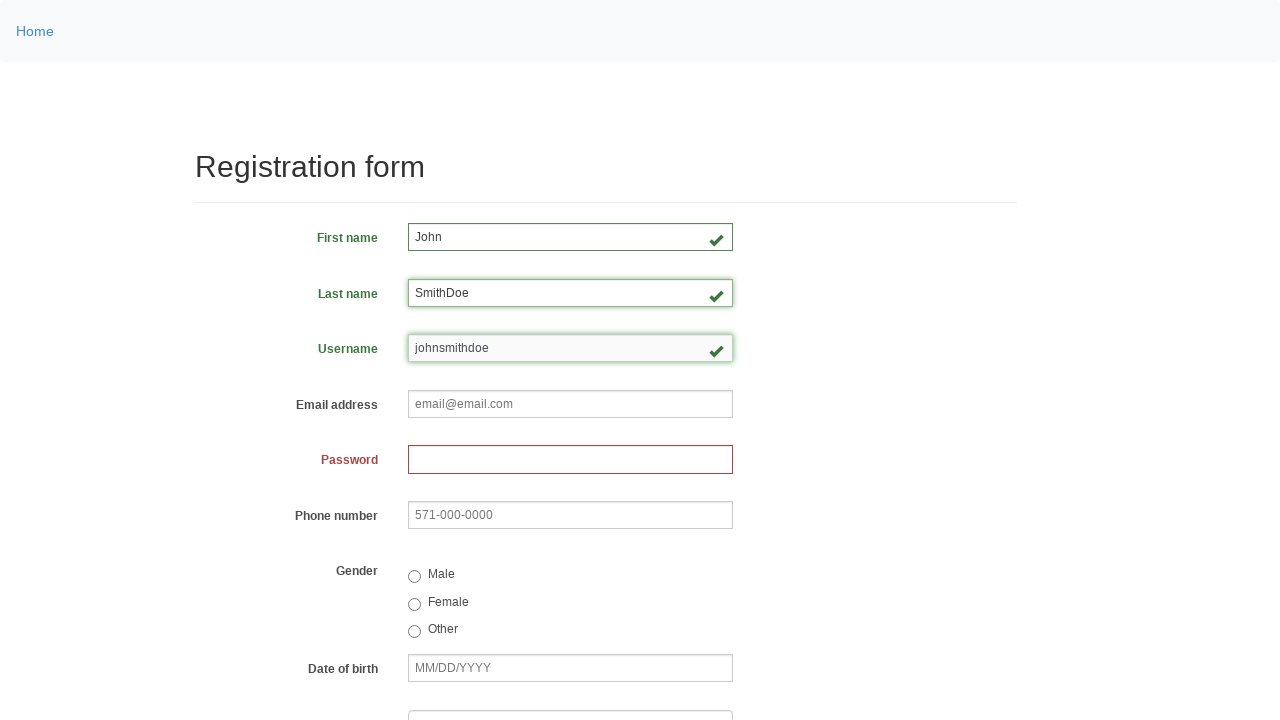

Filled email field with 'john.smith@example.com' on input[name='email']
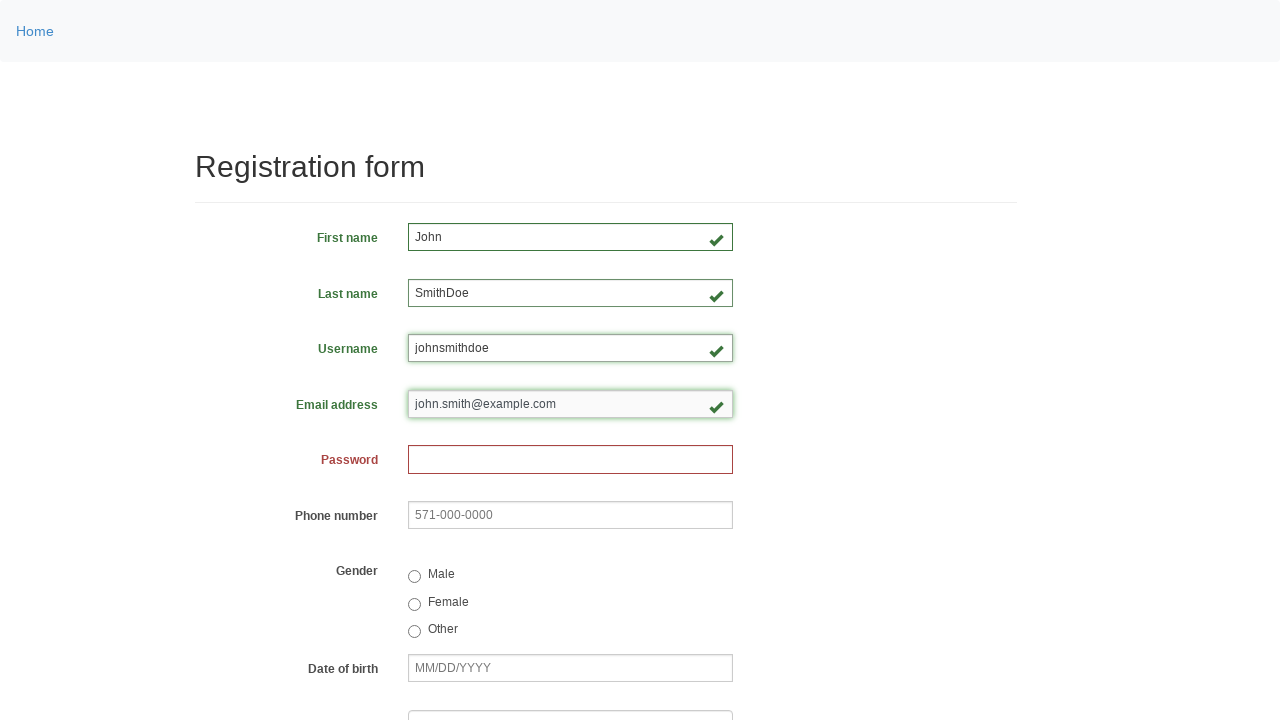

Filled password field with 'Pass123!@#' on input[name='password']
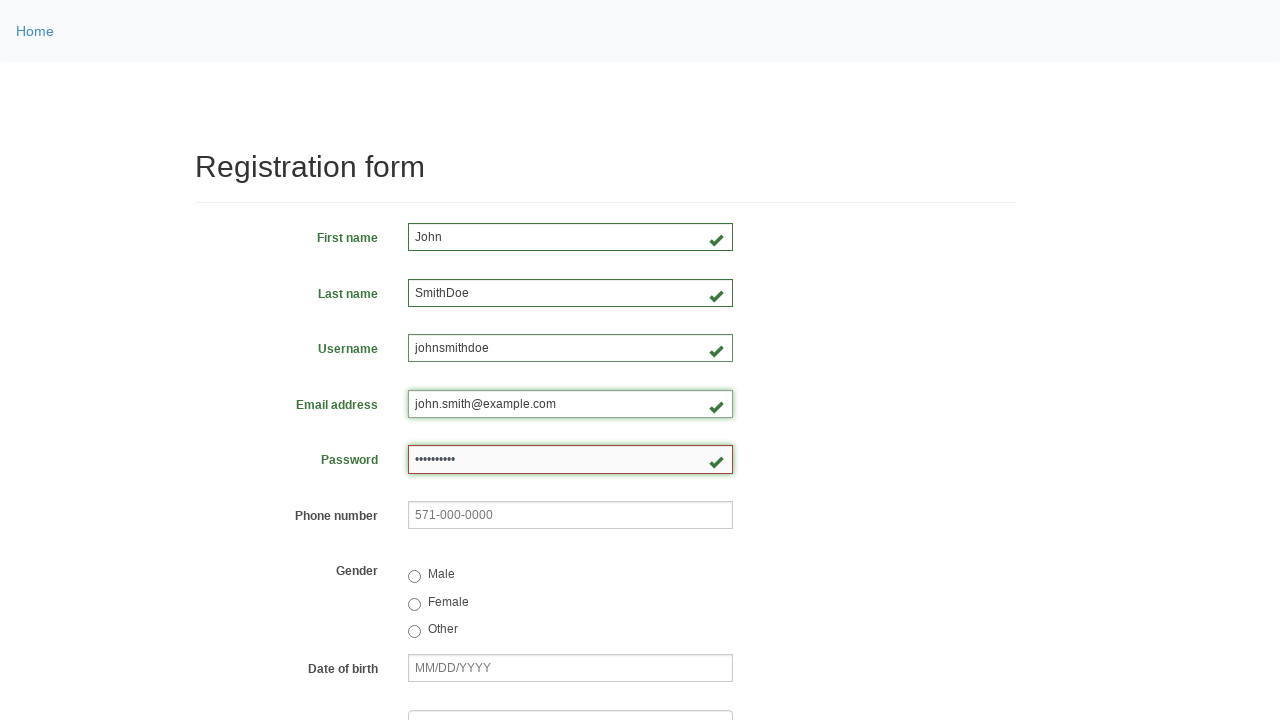

Filled phone number field with '571-234-5678' on input[name='phone']
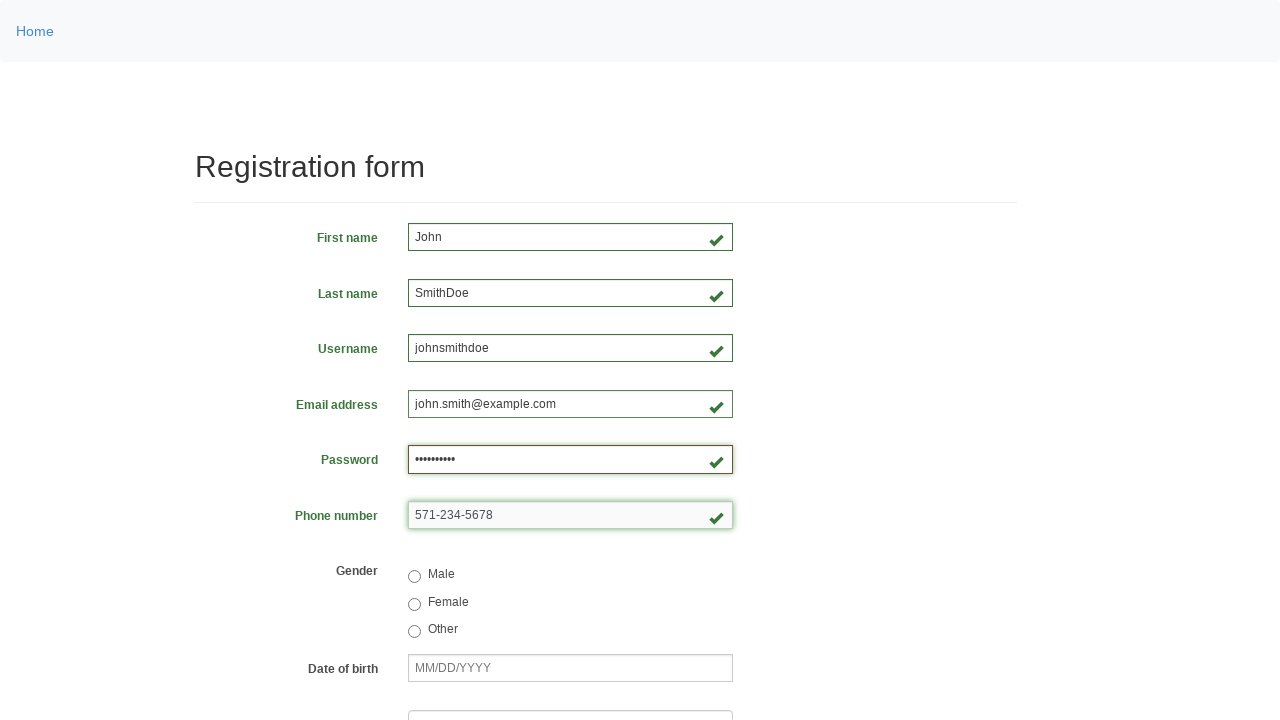

Selected male gender radio button at (414, 577) on input[value='male']
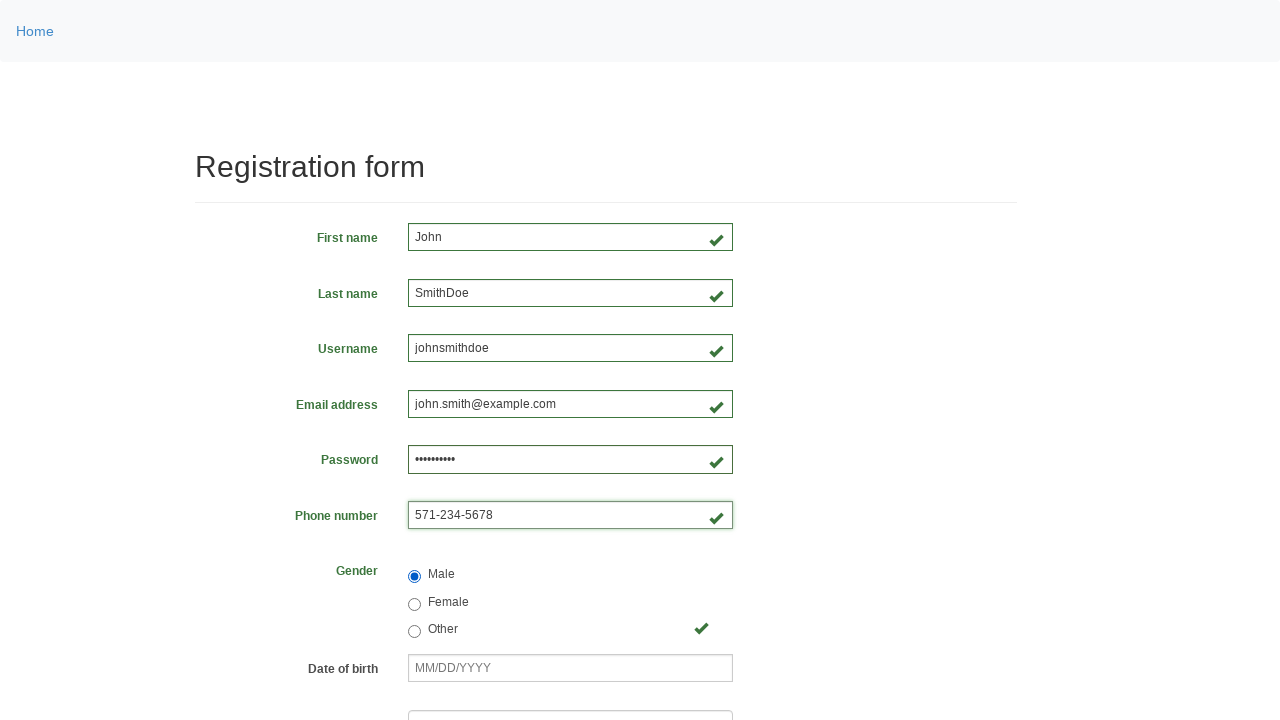

Filled date of birth field with '04/07/1987' on input[name='birthday']
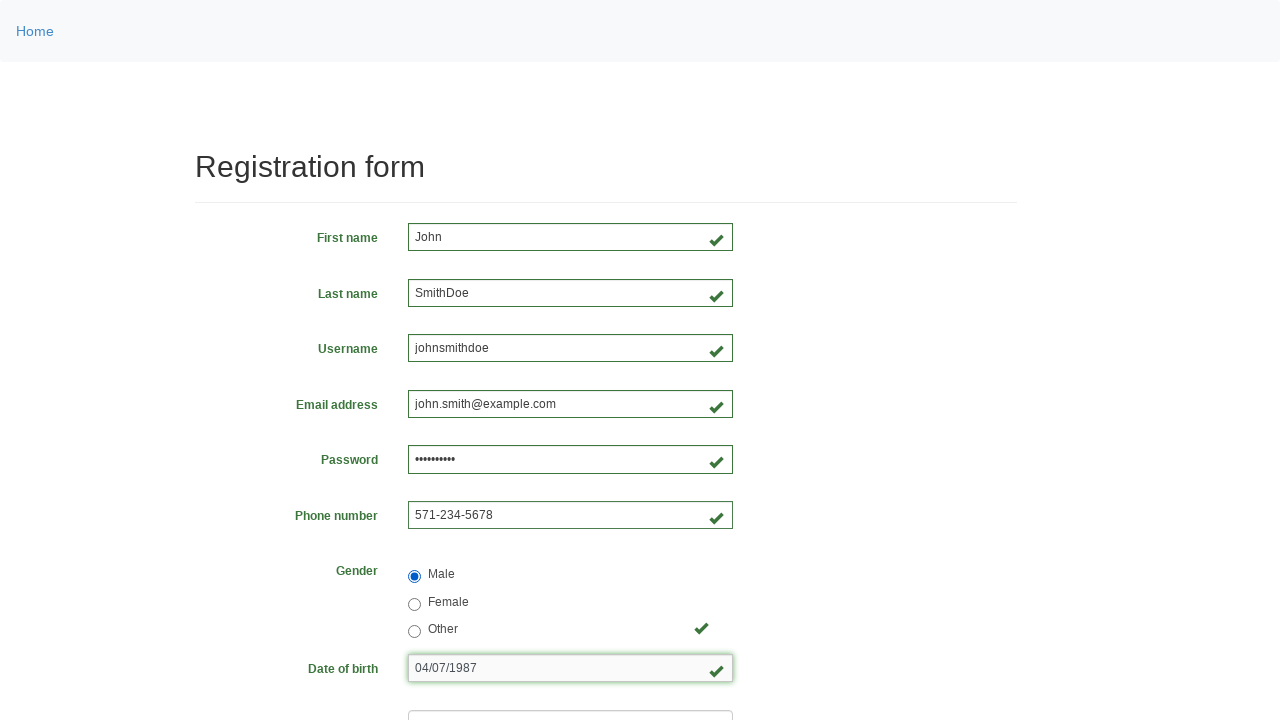

Selected Department/Office value 'DE' on select[name='department']
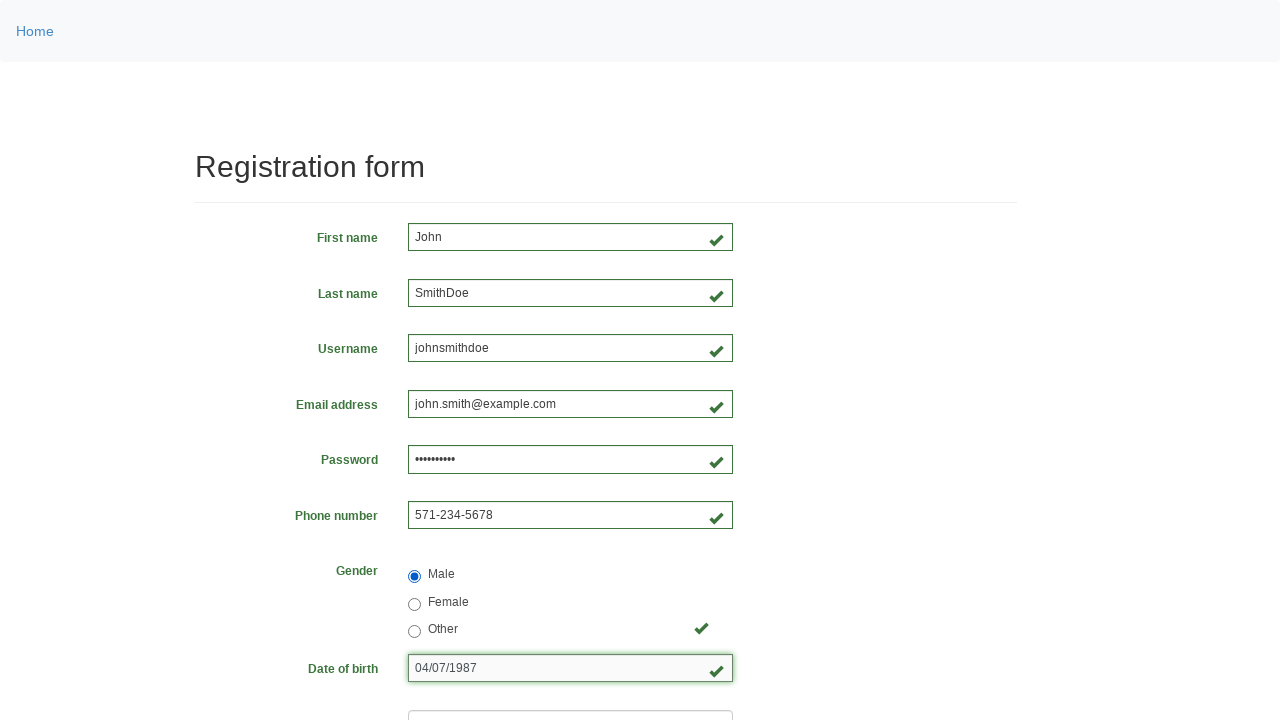

Selected Job Title 'SDET' on select[name='job_title']
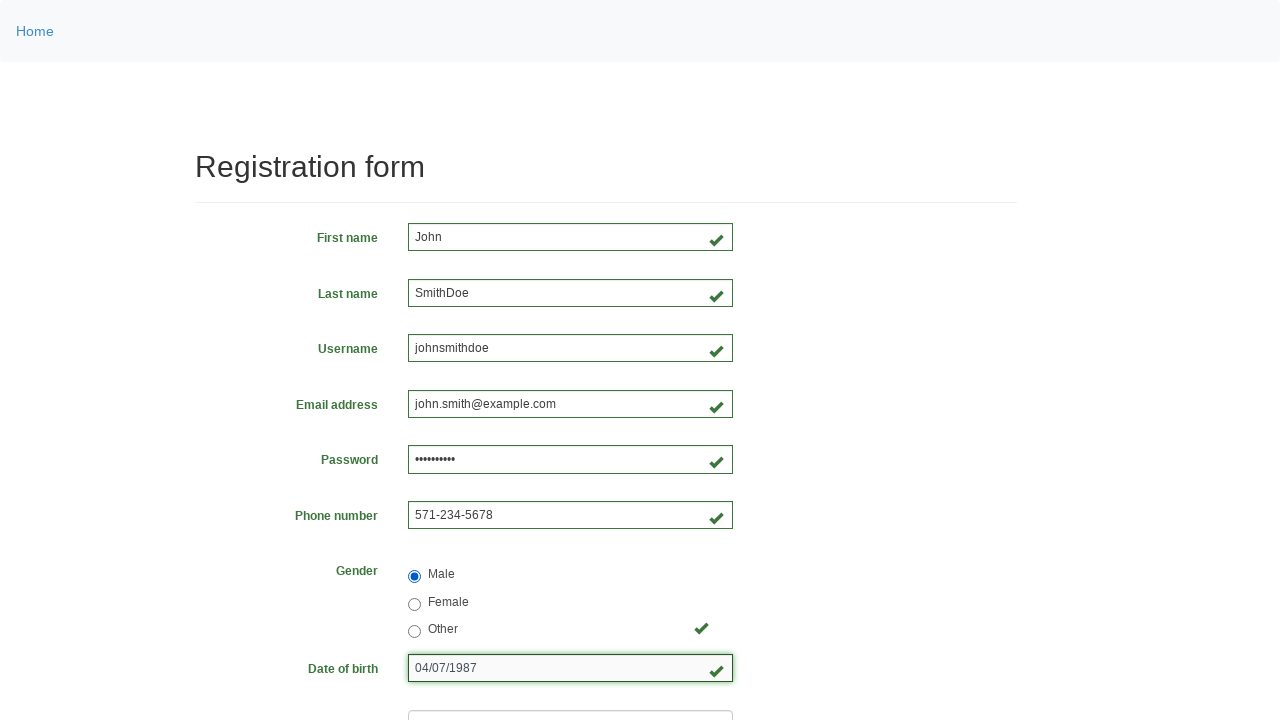

Selected programming language checkbox at (465, 468) on input#inlineCheckbox2
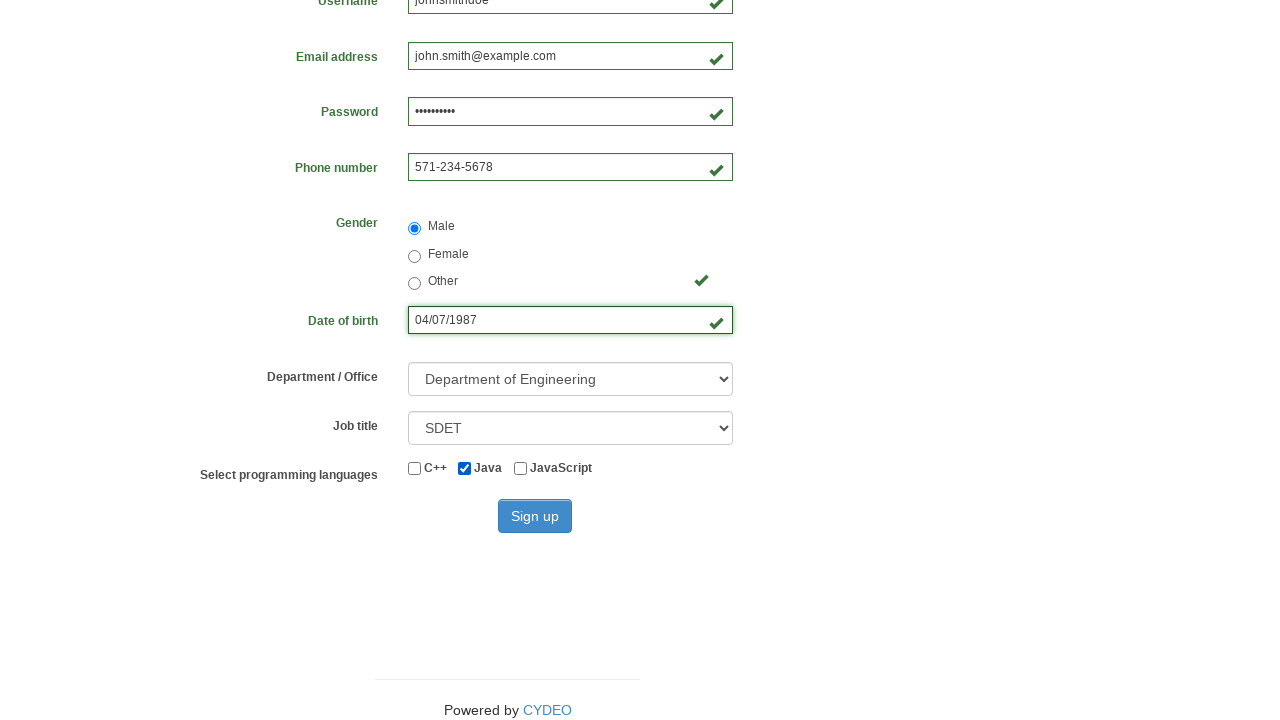

Clicked sign up button to submit registration form at (535, 516) on button#wooden_spoon
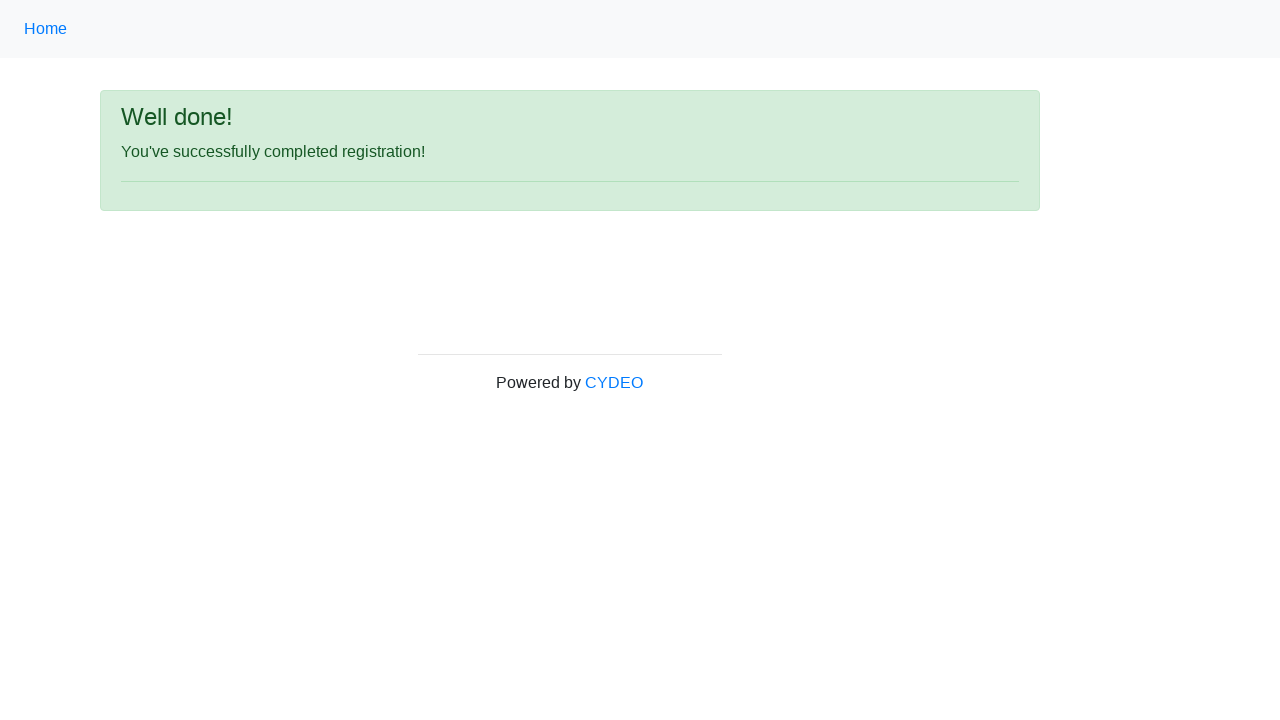

Success message appeared confirming form submission
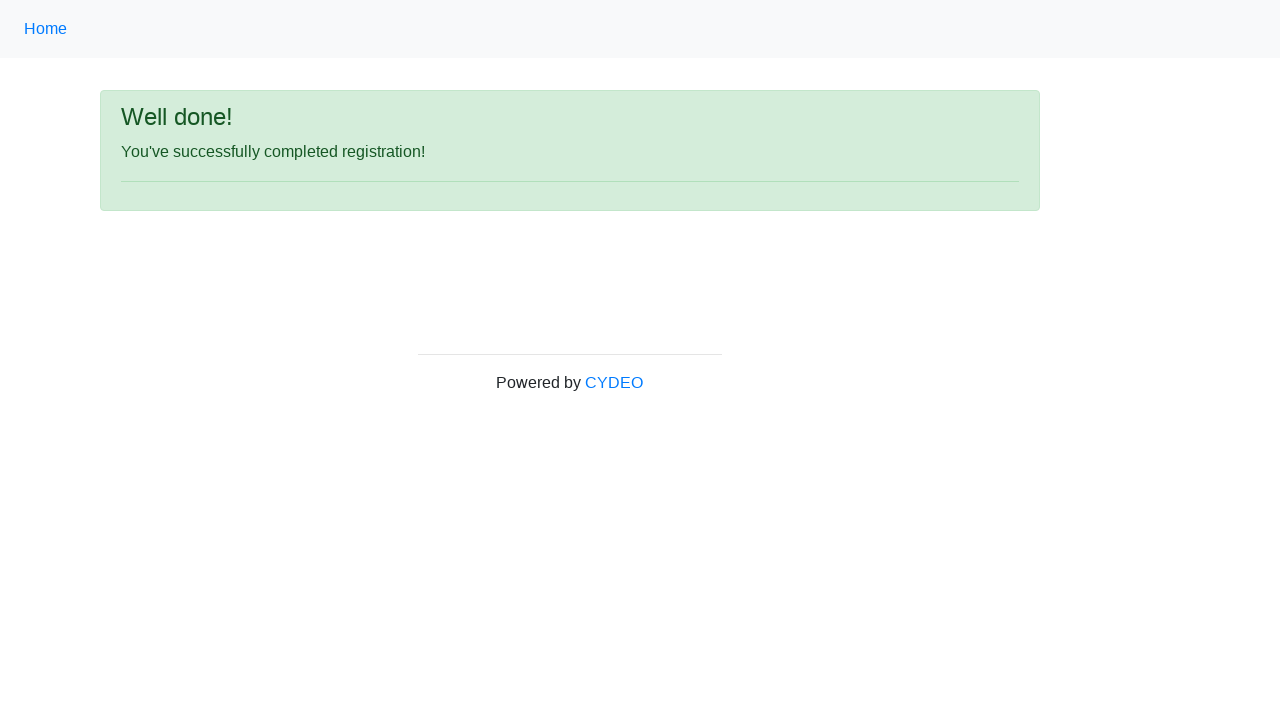

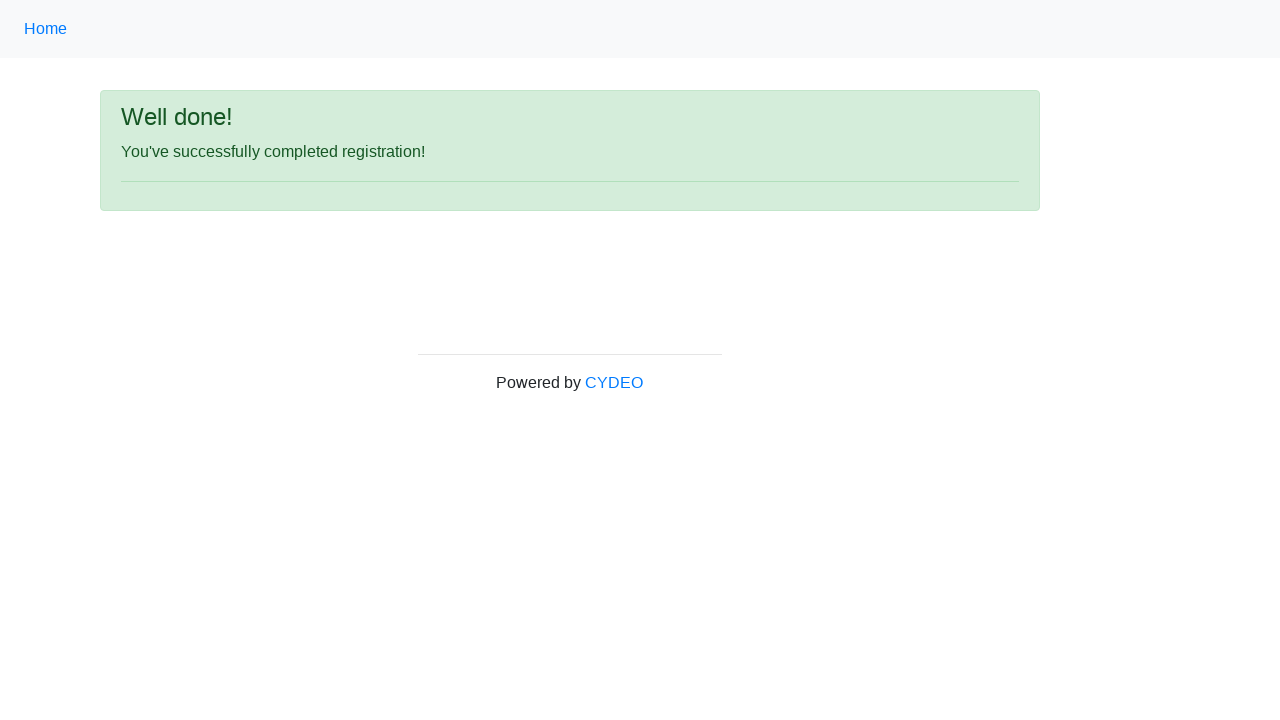